Tests a text box form by filling in name, email, current address and permanent address fields, then submitting the form and verifying the displayed results

Starting URL: https://demoqa.com/text-box

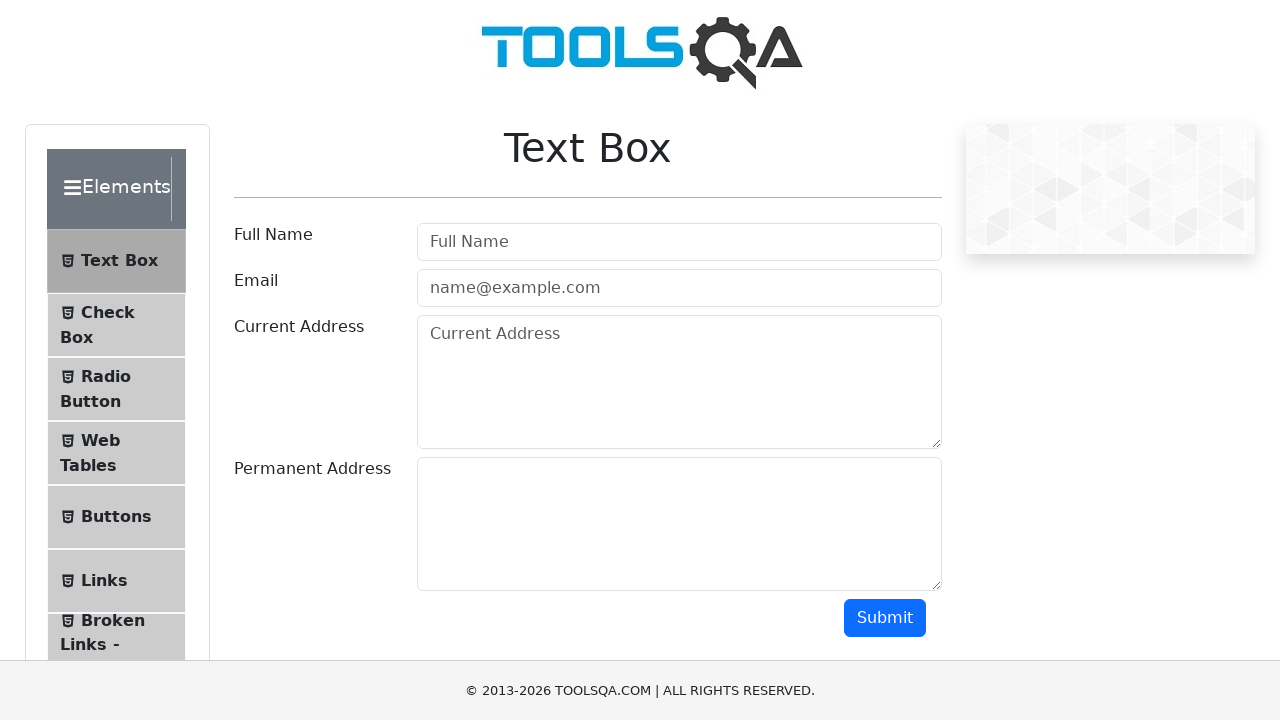

Filled in full name field with 'Shirin' on #userName
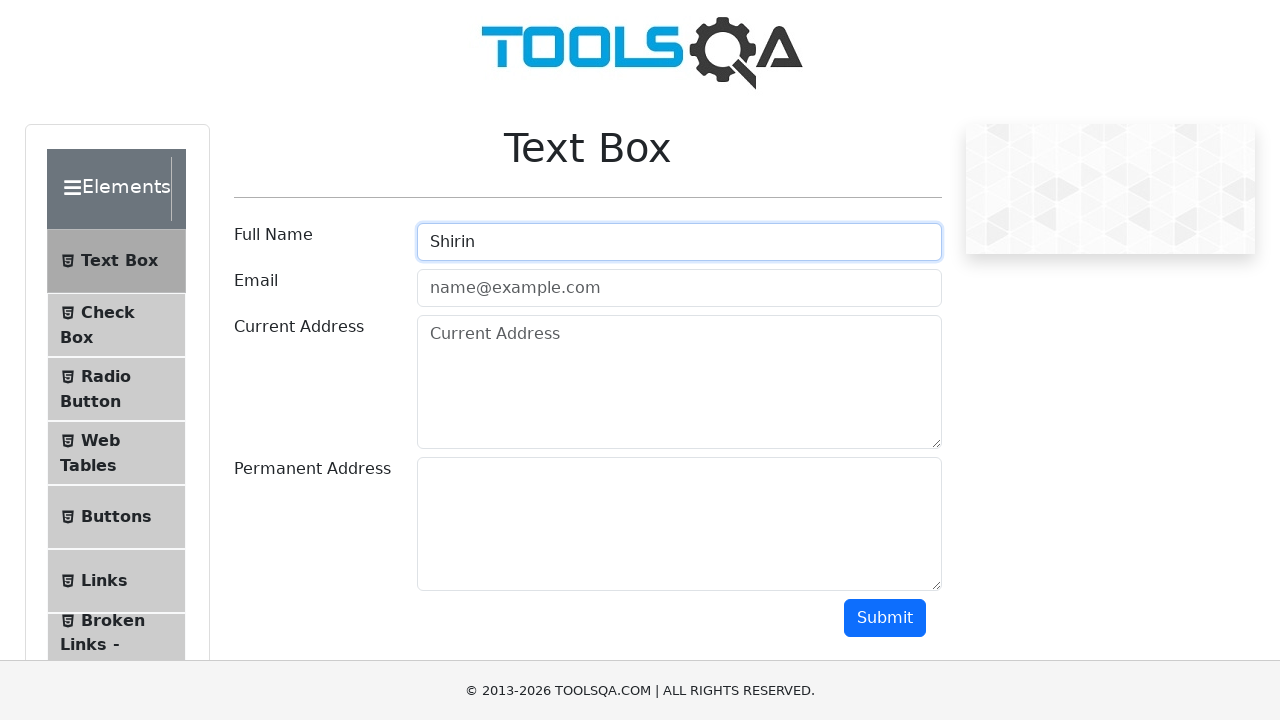

Filled in email field with 'Shirin.061297@gmail.com' on #userEmail
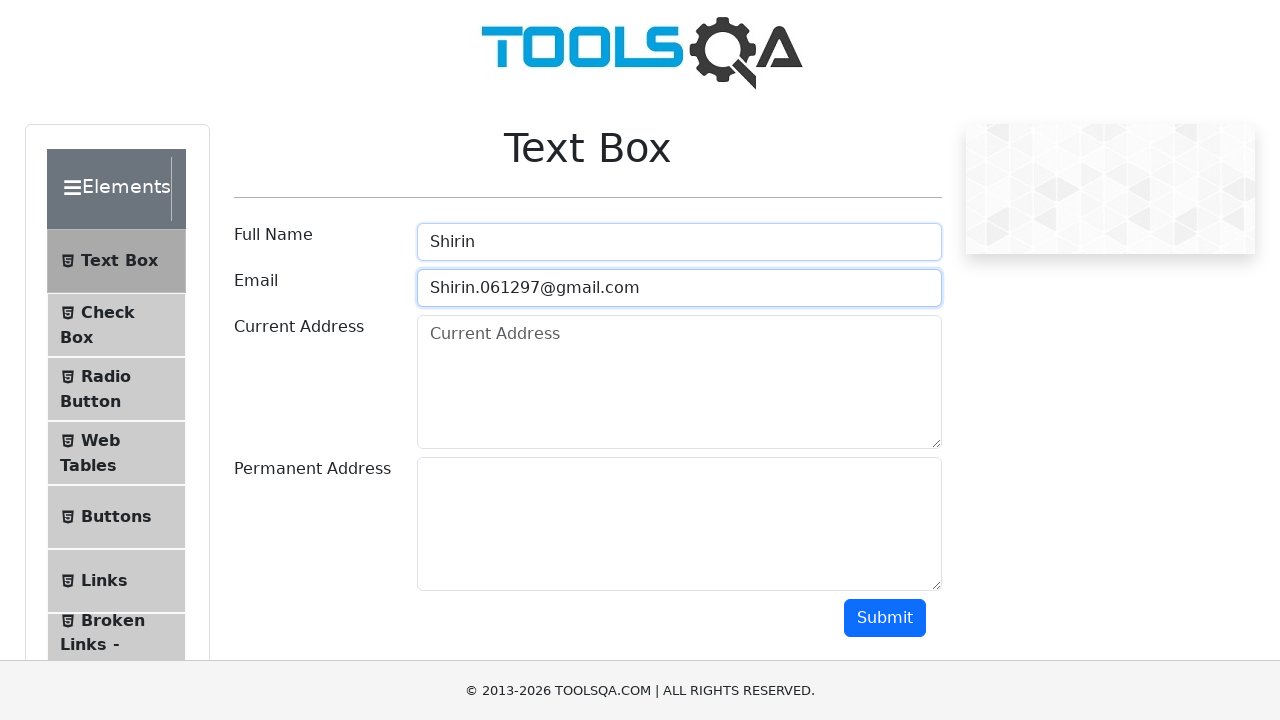

Filled in current address field with 'Russia Krasnoyarsk 1/5' on #currentAddress
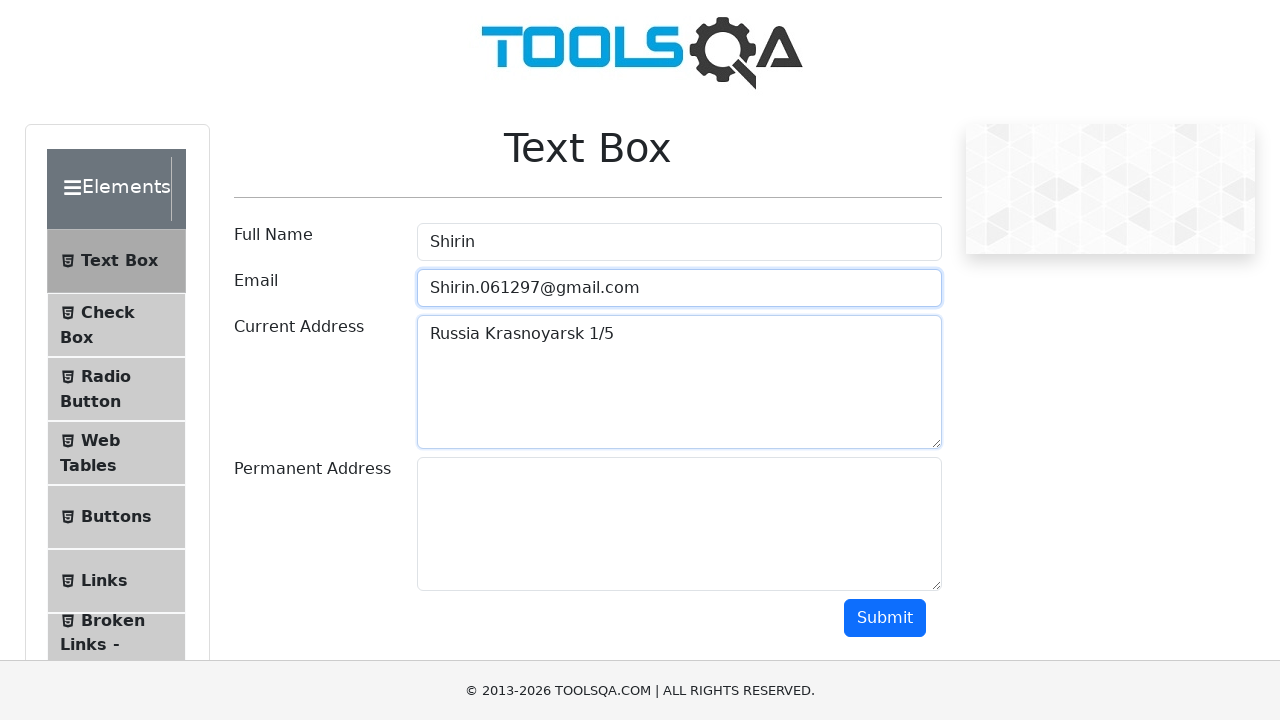

Filled in permanent address field with 'Russia Krasnoyarsk 1/5' on #permanentAddress
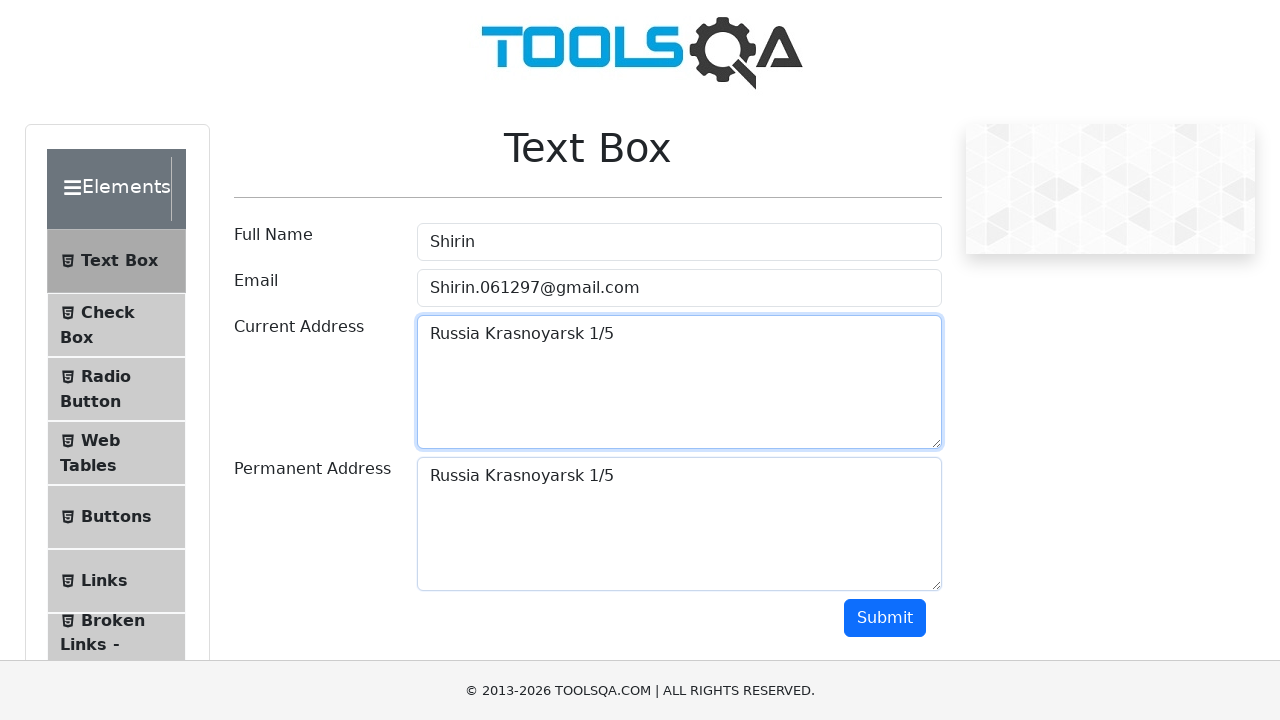

Clicked the submit button at (885, 618) on #submit
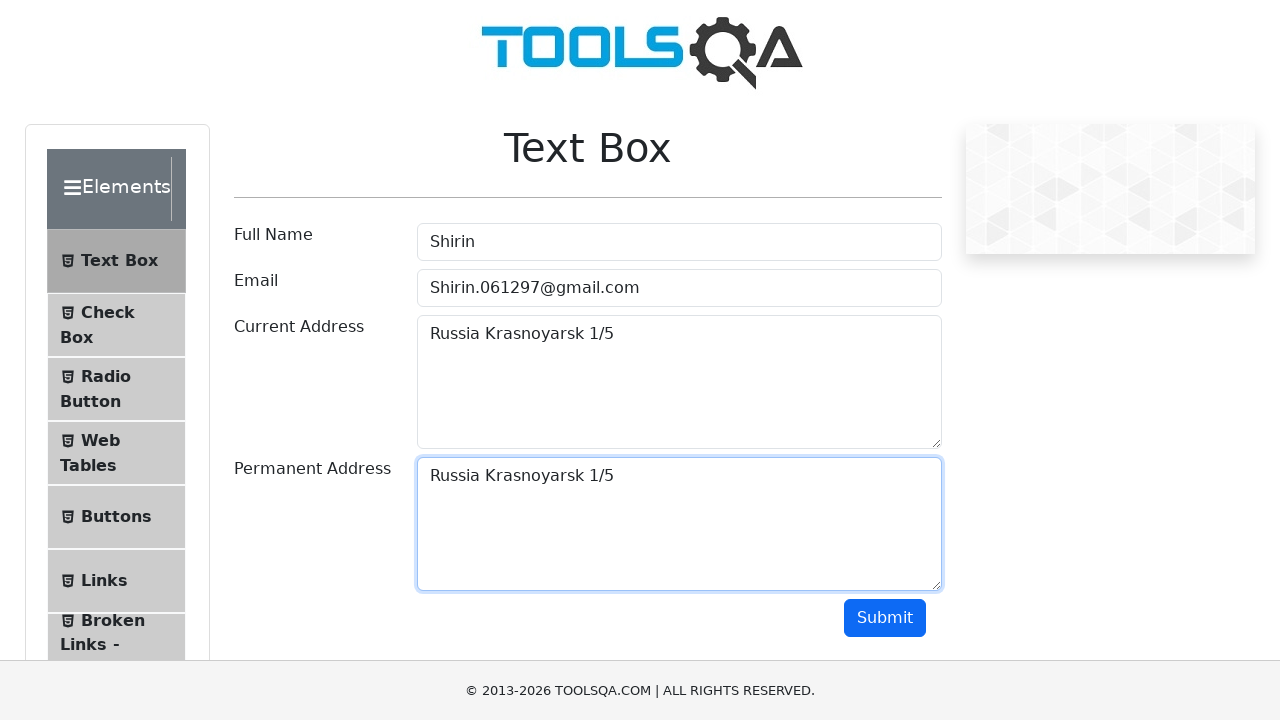

Results displayed successfully
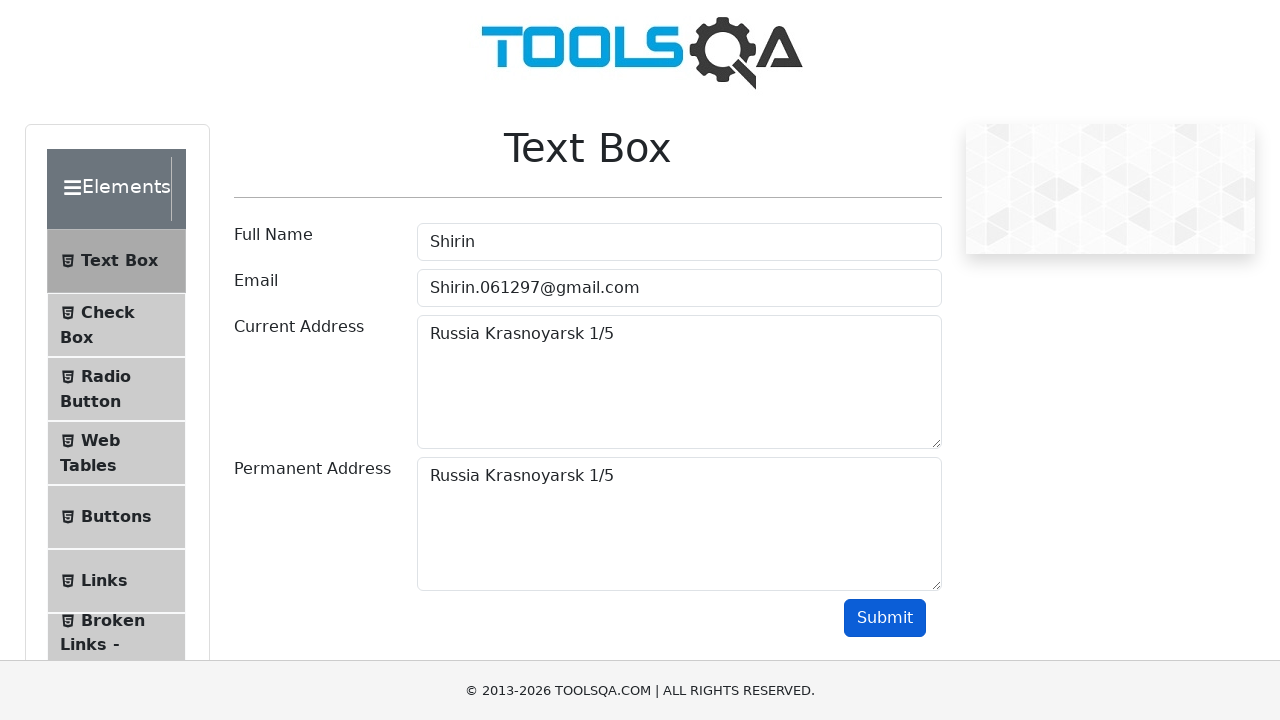

Verified name 'Shirin' appears in results
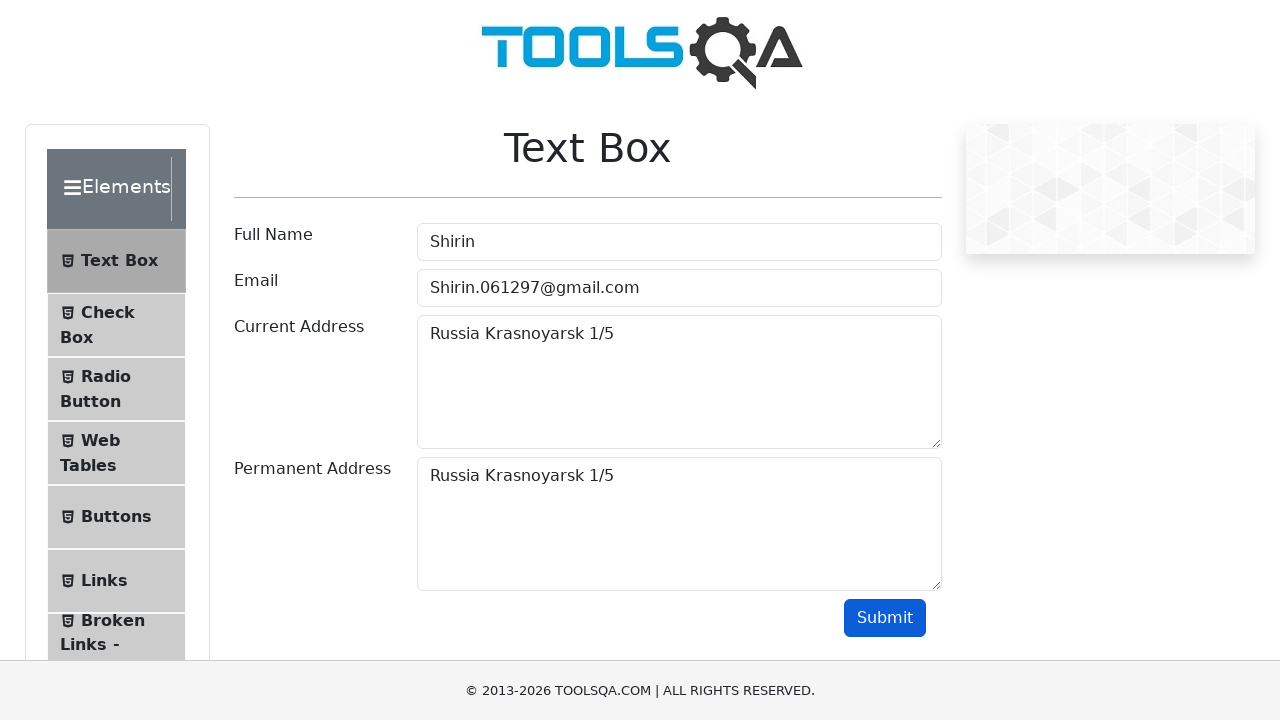

Verified email 'Shirin.061297@gmail.com' appears in results
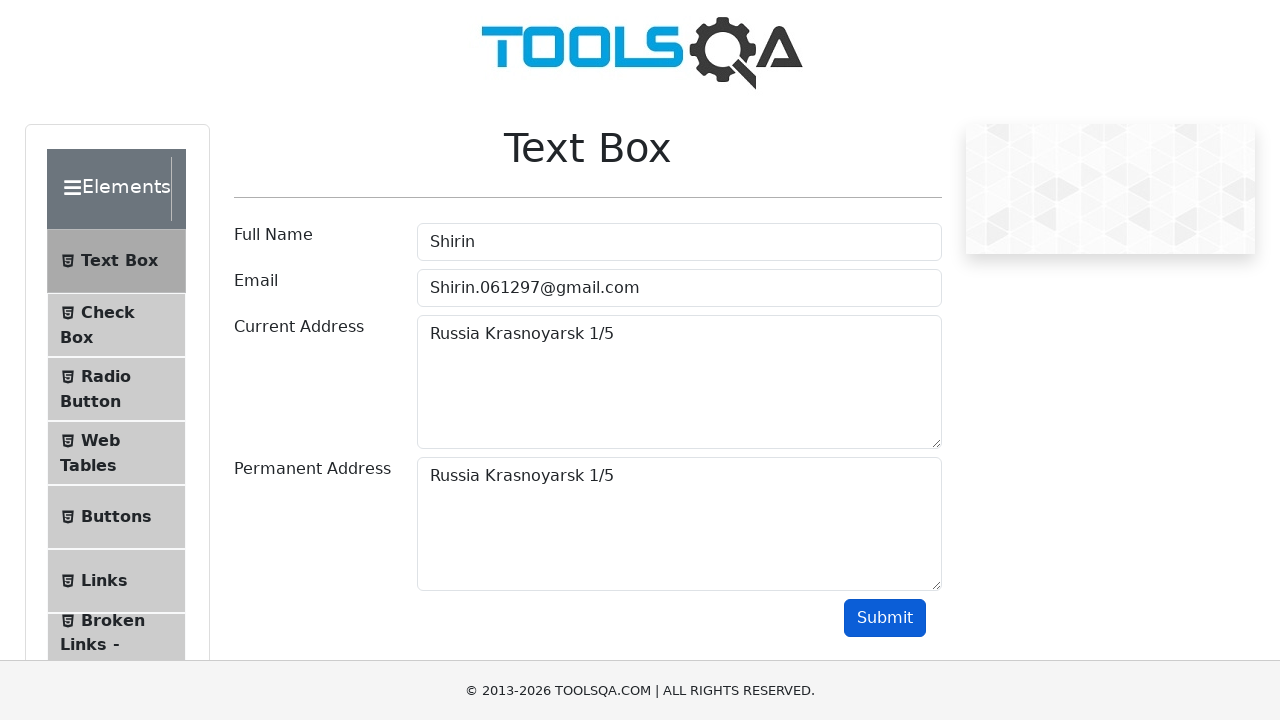

Verified current address 'Russia Krasnoyarsk 1/5' appears in results
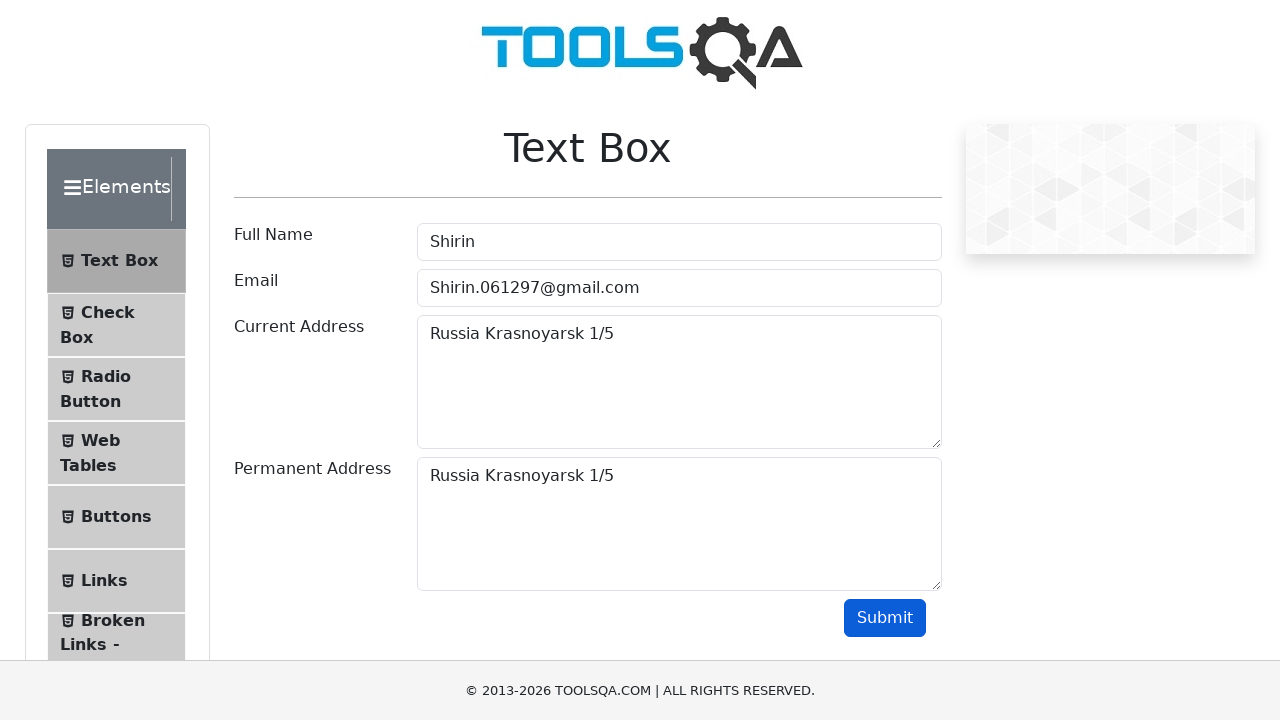

Verified permanent address 'Russia Krasnoyarsk 1/5' appears in results
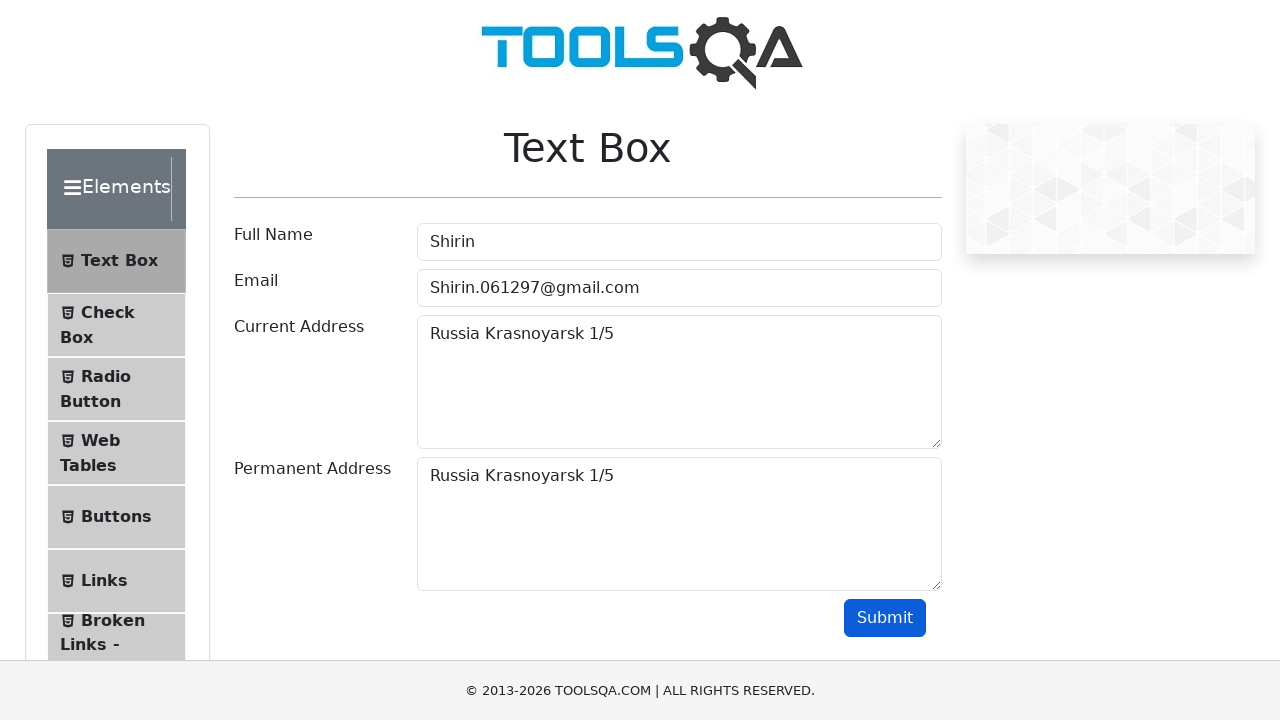

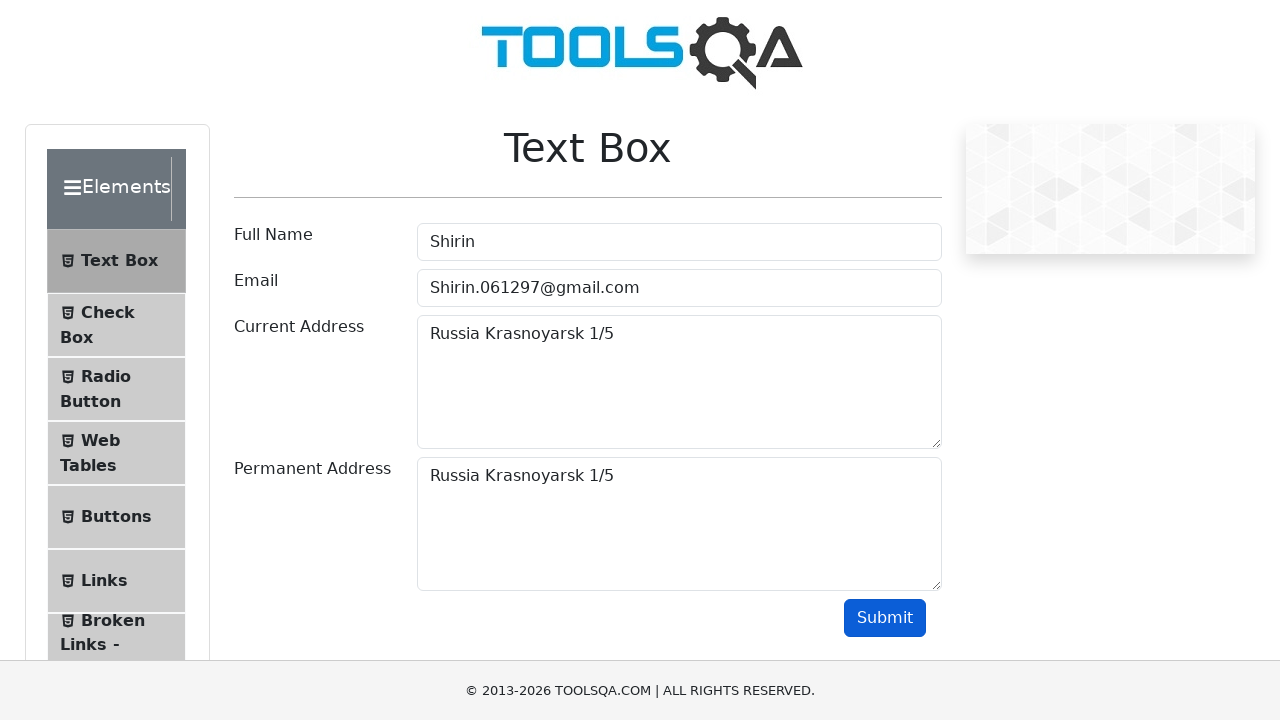